Tests Bootstrap dropdown functionality by clicking the dropdown button and selecting "Another action" from the dropdown menu options

Starting URL: https://getbootstrap.com/docs/4.0/components/dropdowns/

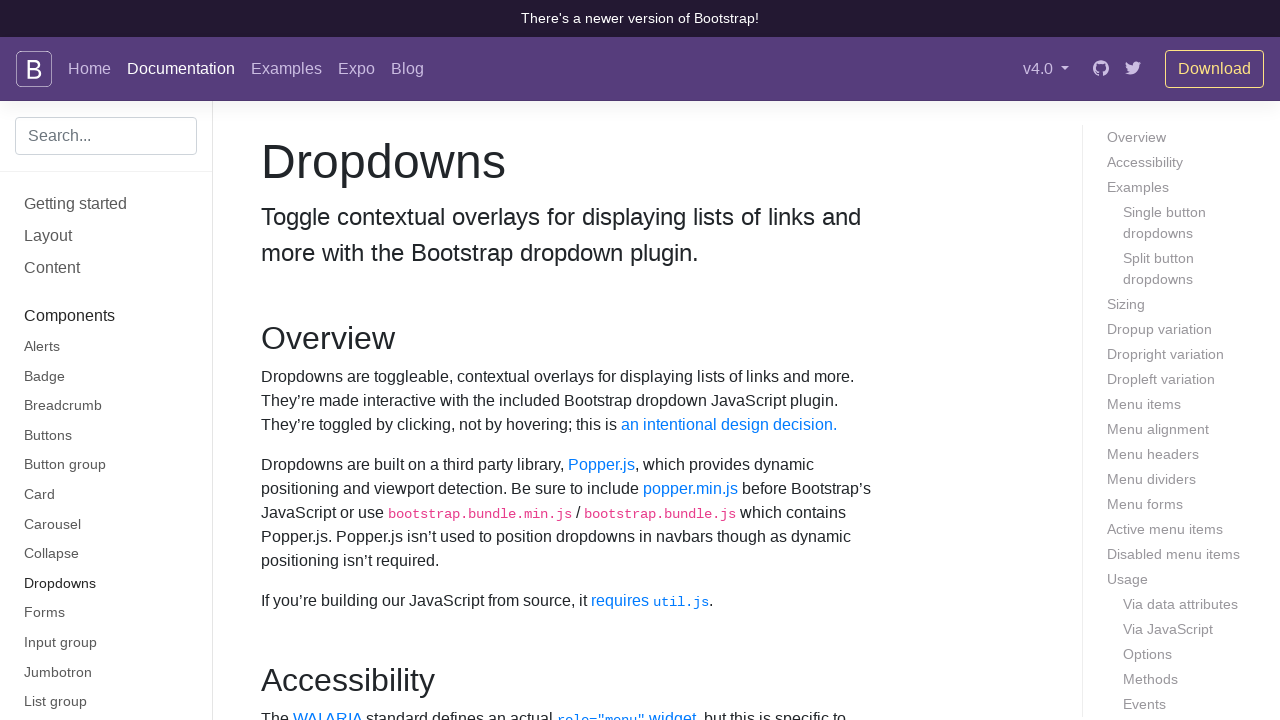

Clicked dropdown button to open menu at (370, 360) on button#dropdownMenuButton
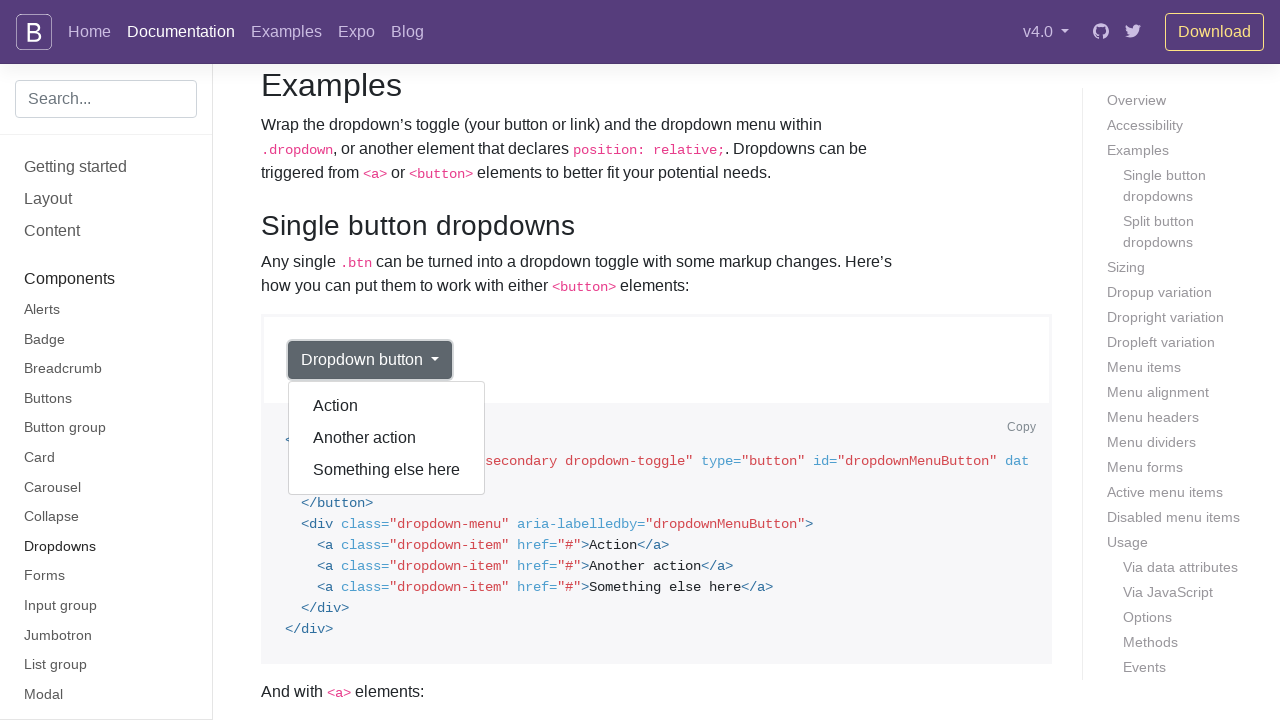

Dropdown menu became visible
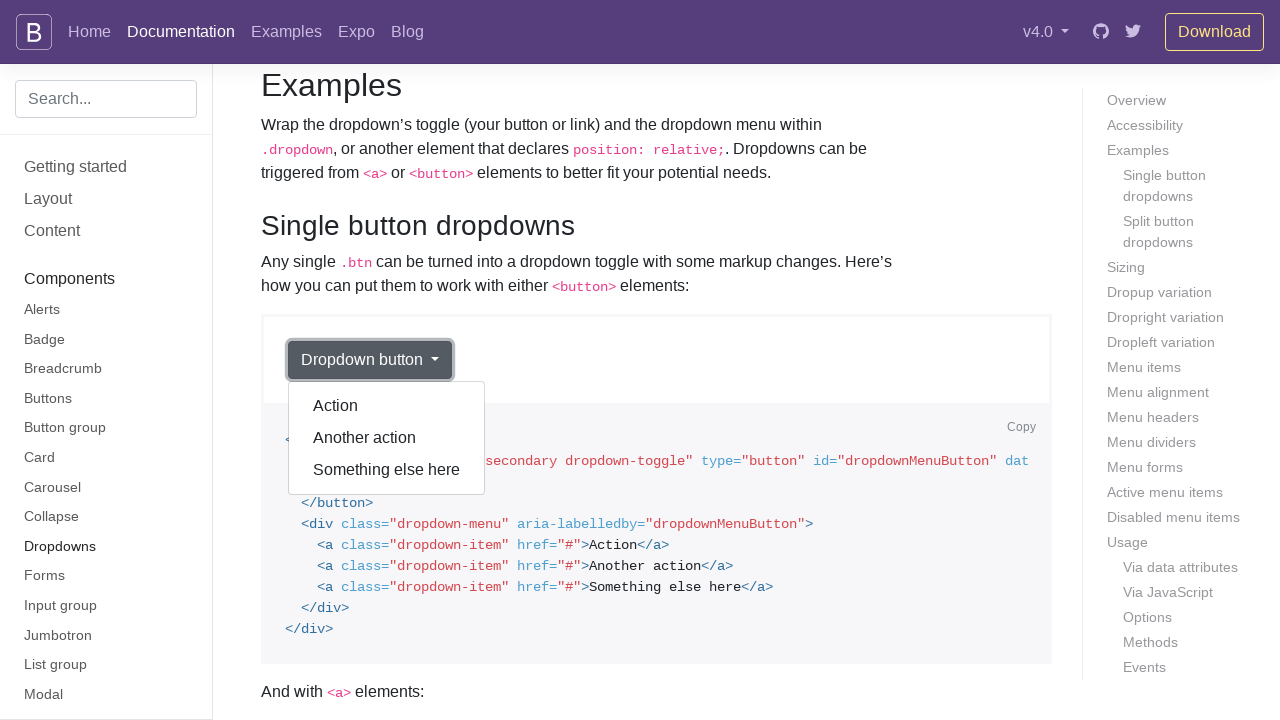

Retrieved all dropdown menu options
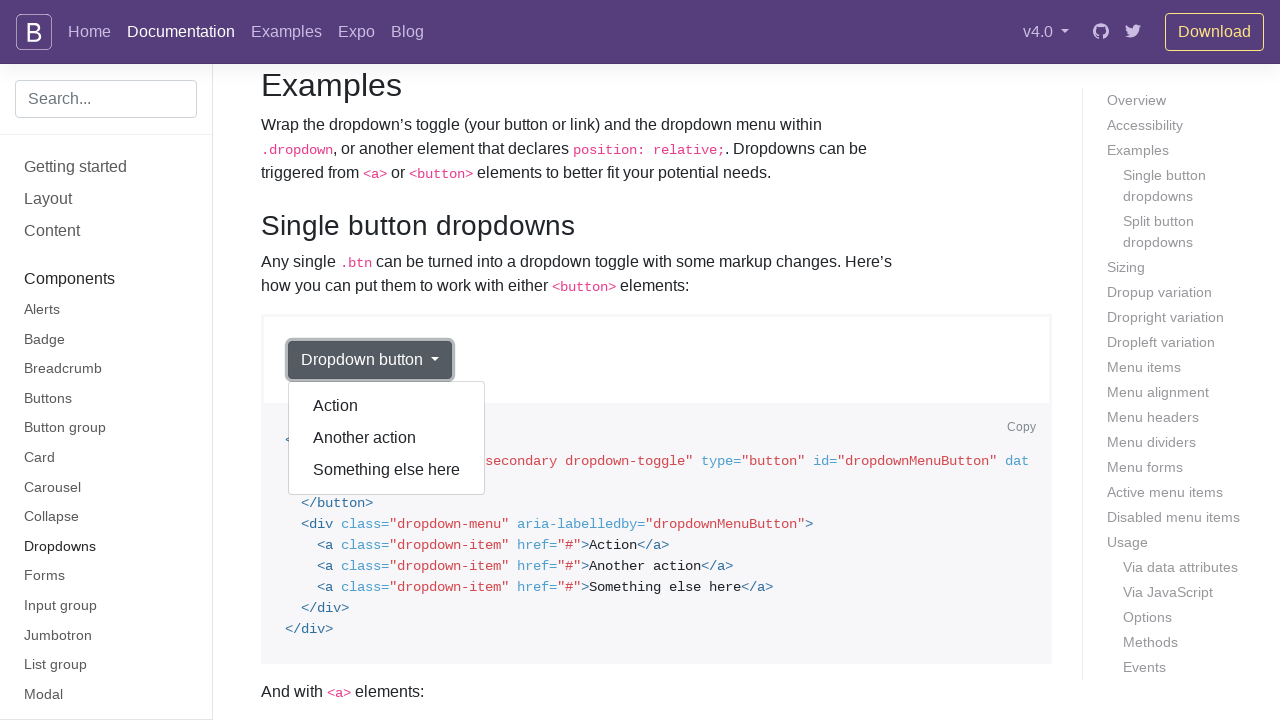

Clicked 'Another action' option from dropdown menu at (387, 438) on div.dropdown-menu.show a >> nth=1
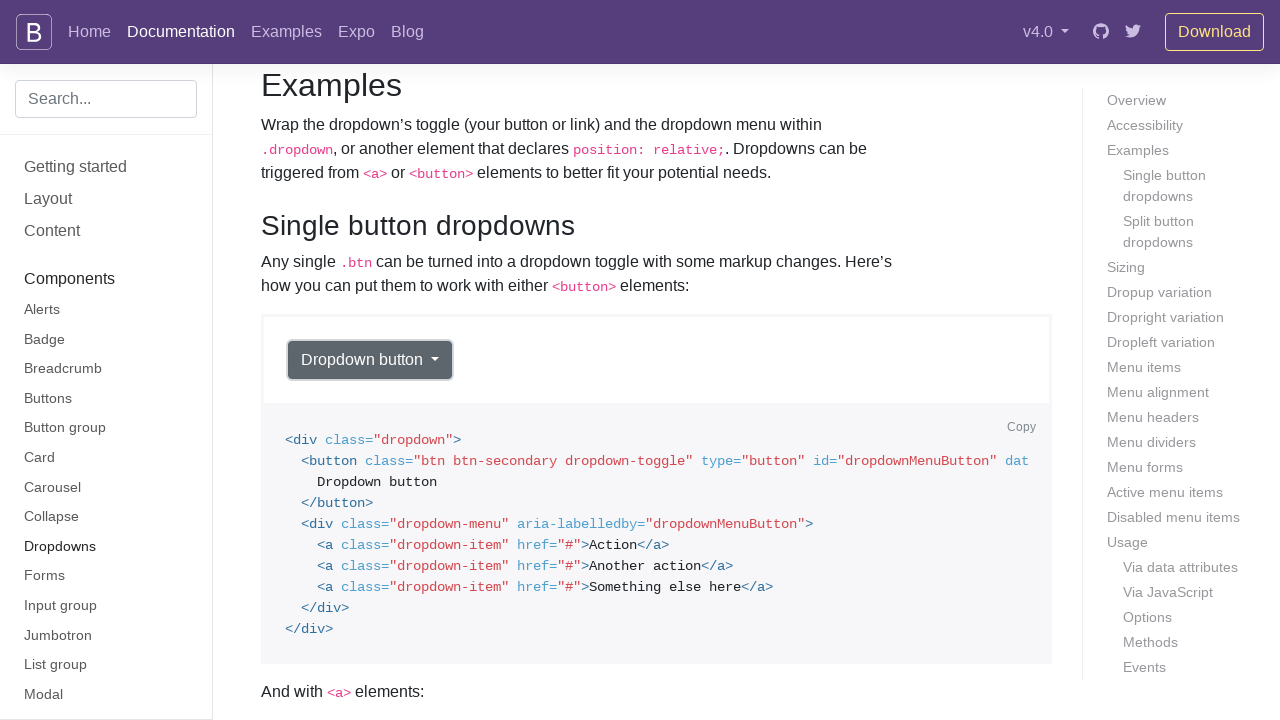

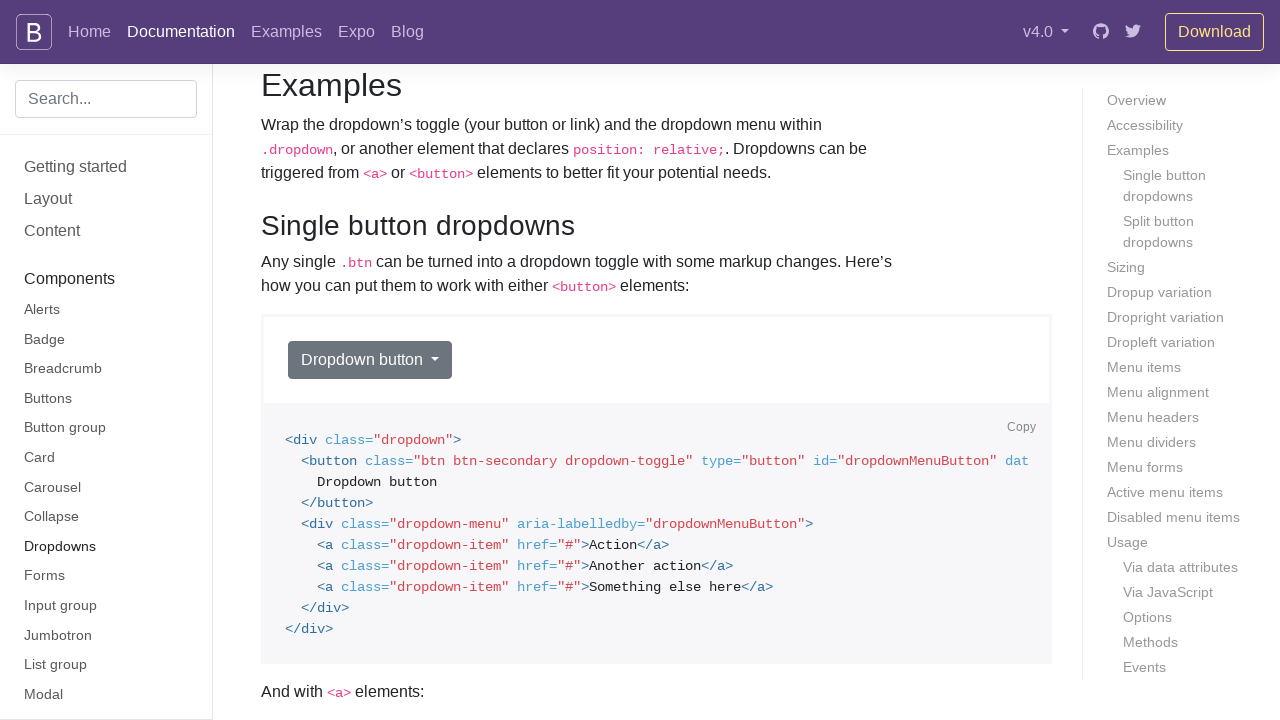